Tests prompt alert functionality by triggering a prompt dialog, entering text input, and verifying the result

Starting URL: https://www.leafground.com/alert.xhtml

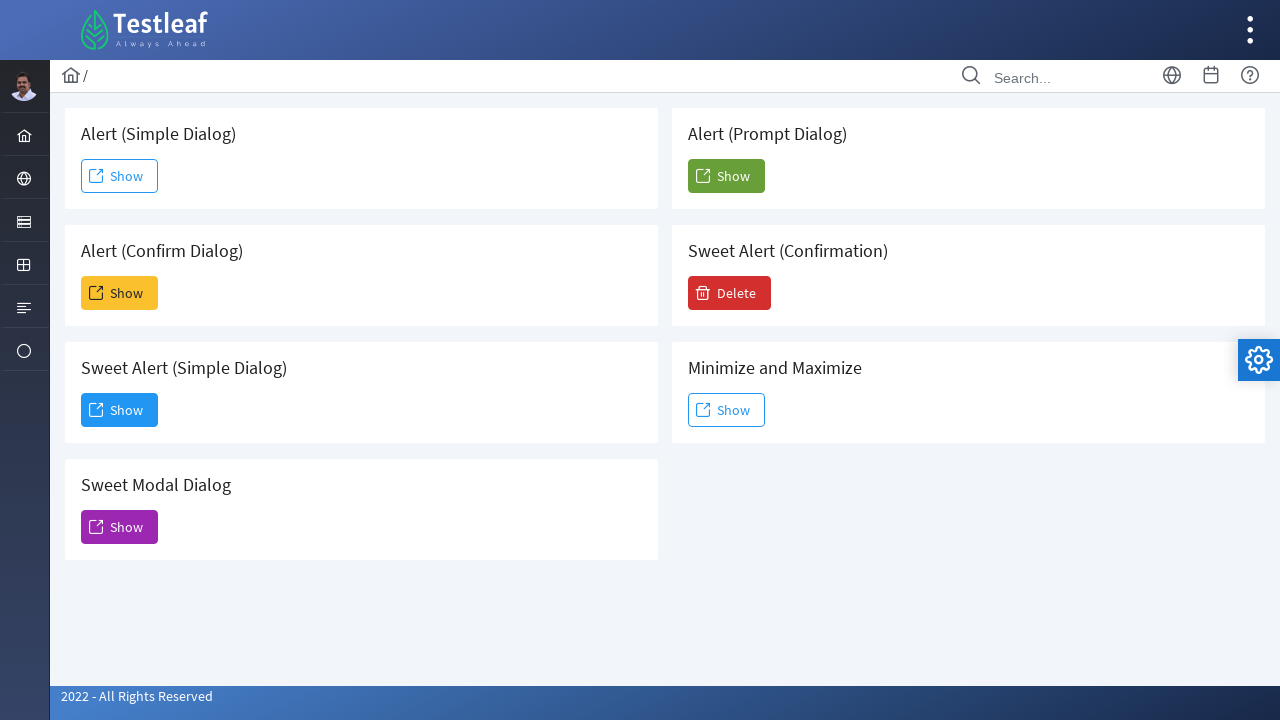

Clicked button to trigger prompt alert dialog at (703, 176) on xpath=//h5[text()=' Alert (Prompt Dialog)']/following::span
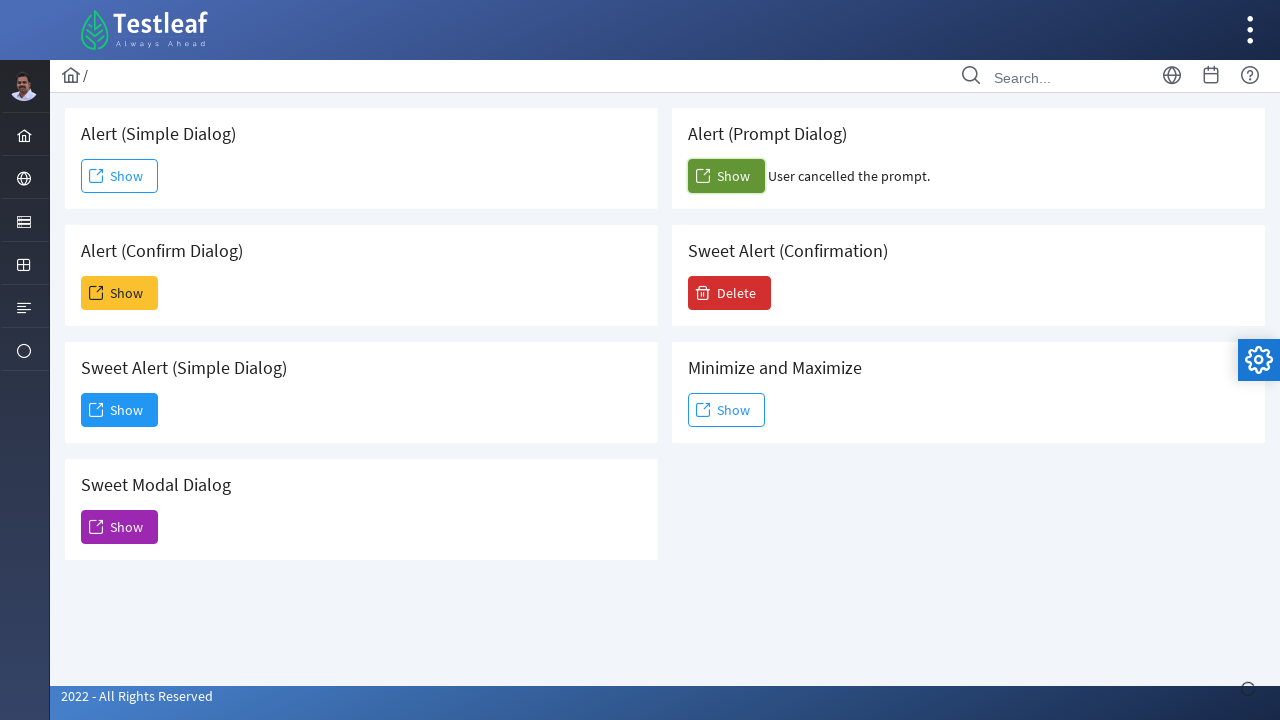

Set up dialog handler to accept prompt with input 'Subraja'
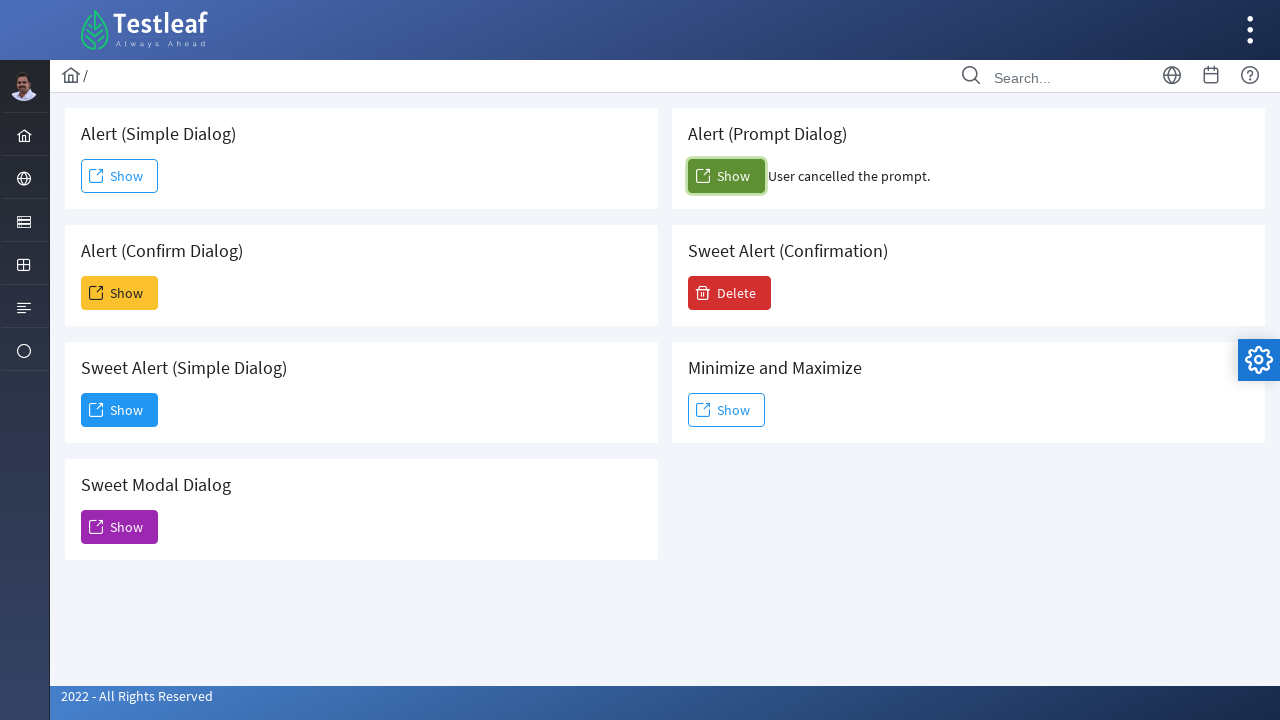

Clicked button again to trigger prompt dialog with handler active at (703, 176) on xpath=//h5[text()=' Alert (Prompt Dialog)']/following::span
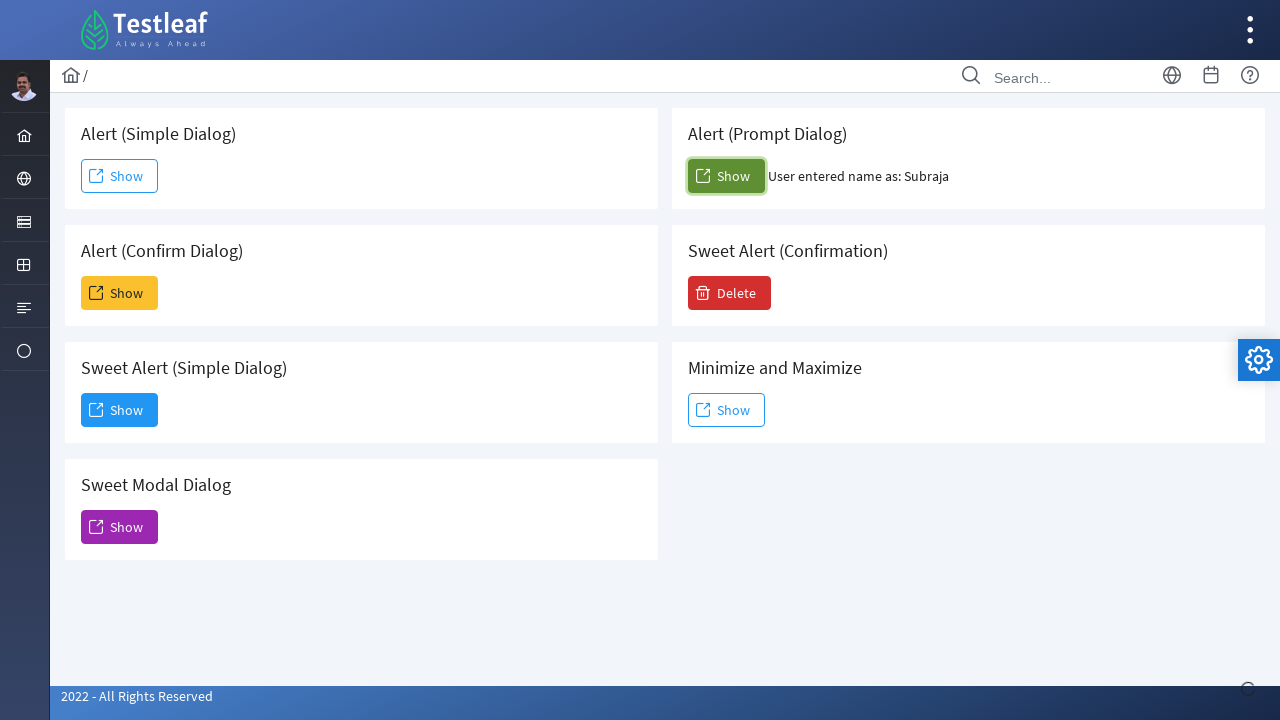

Retrieved result text from confirmation element
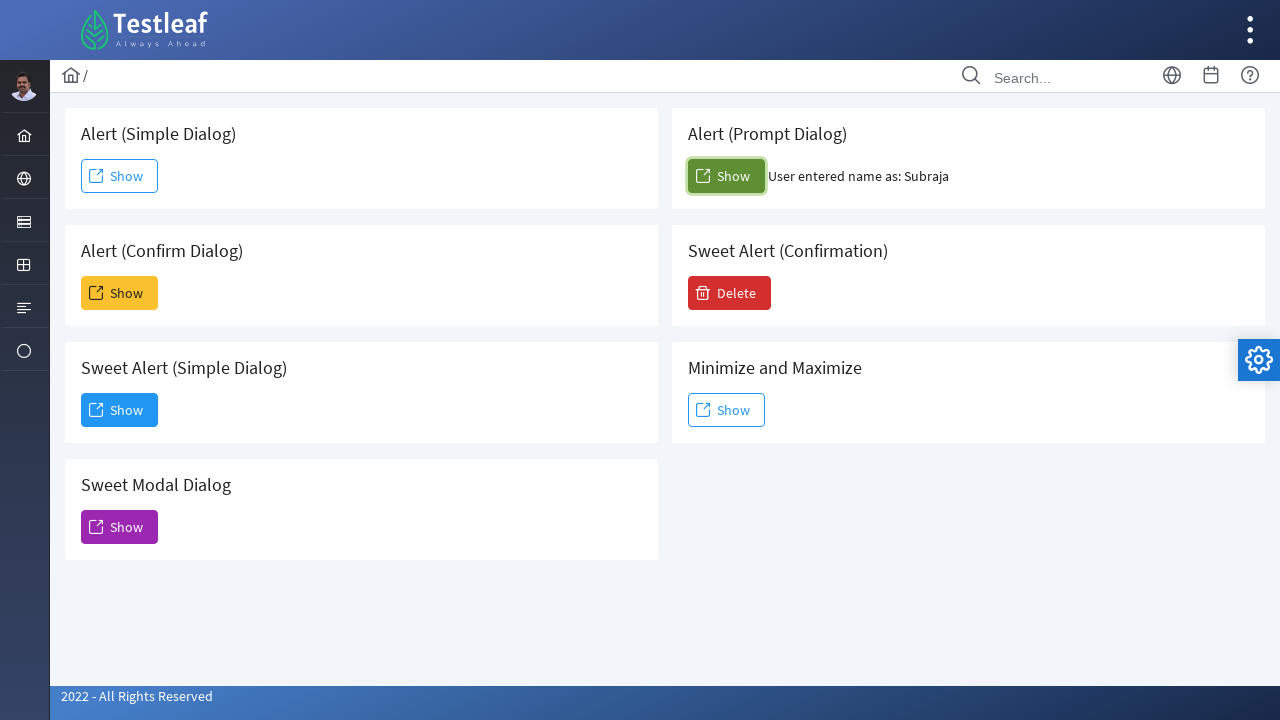

Verified that entered text 'Subraja' is present in result
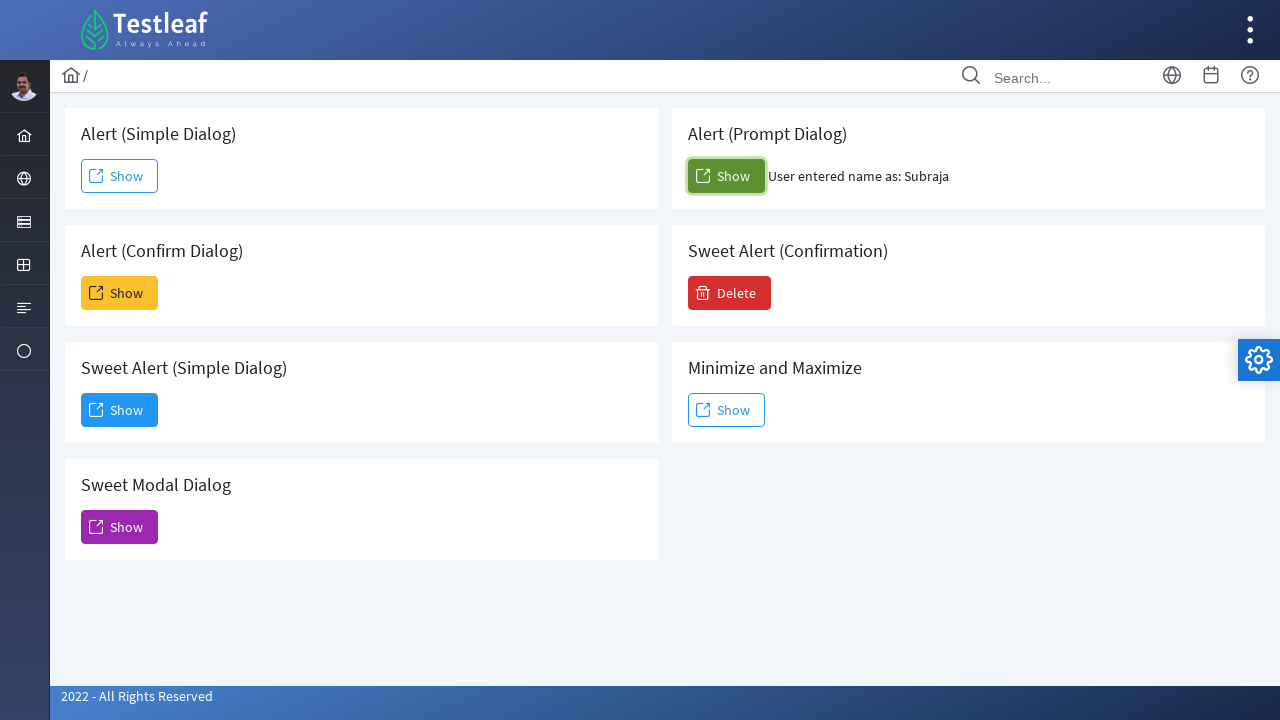

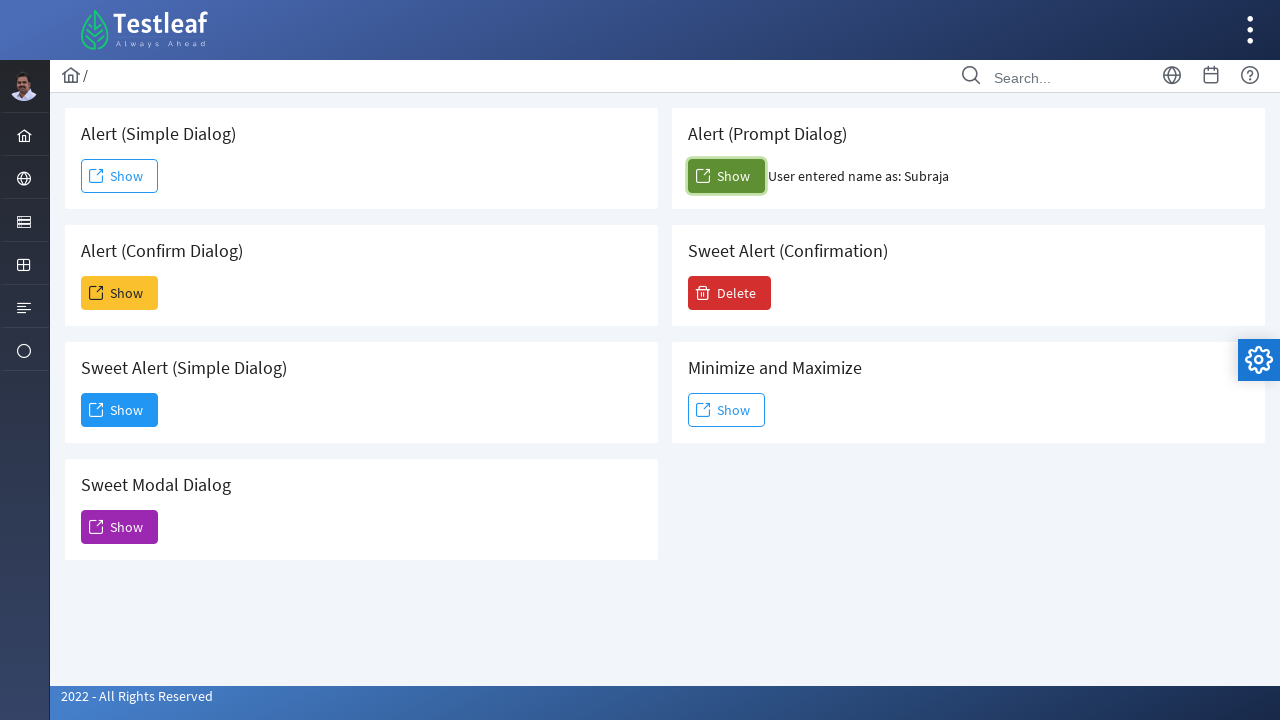